Tests JavaScript alert handling by interacting with three types of alerts: accepting a simple alert, dismissing a confirm box, and entering text in a prompt box before accepting it.

Starting URL: https://demo.automationtesting.in/Alerts.html

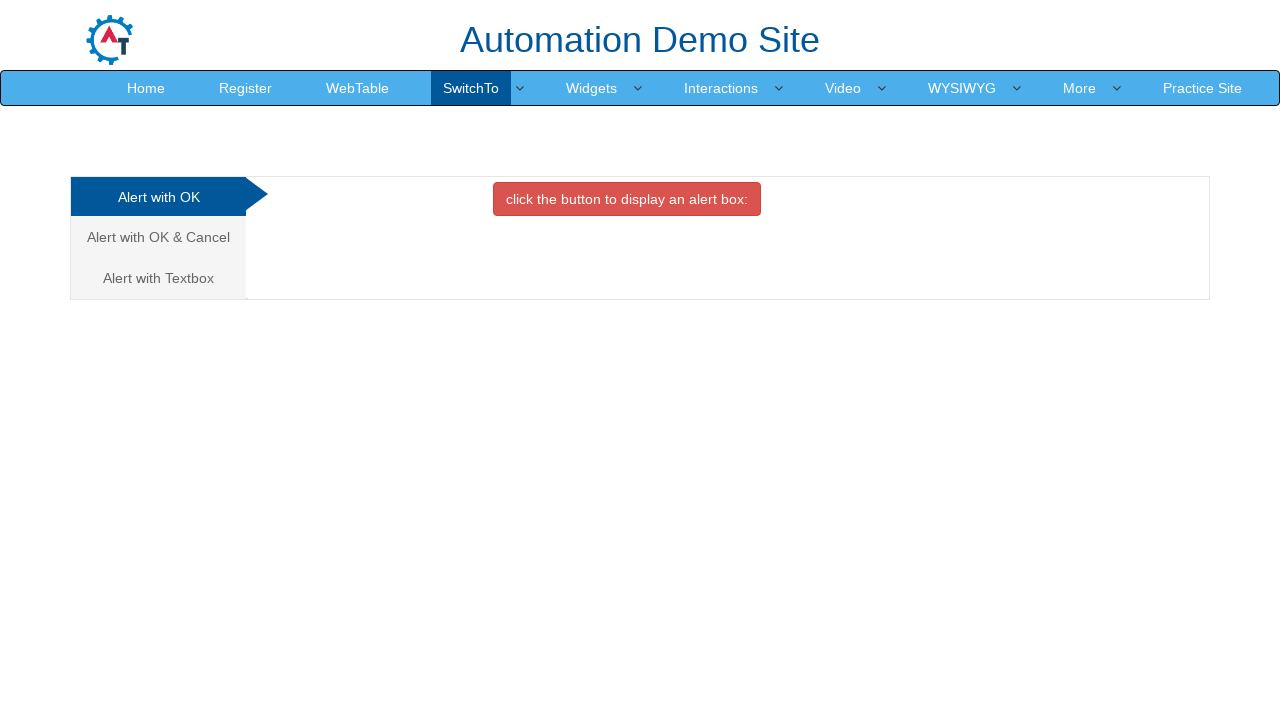

Clicked on the alert tab at (158, 197) on xpath=//a[@class="analystic"]
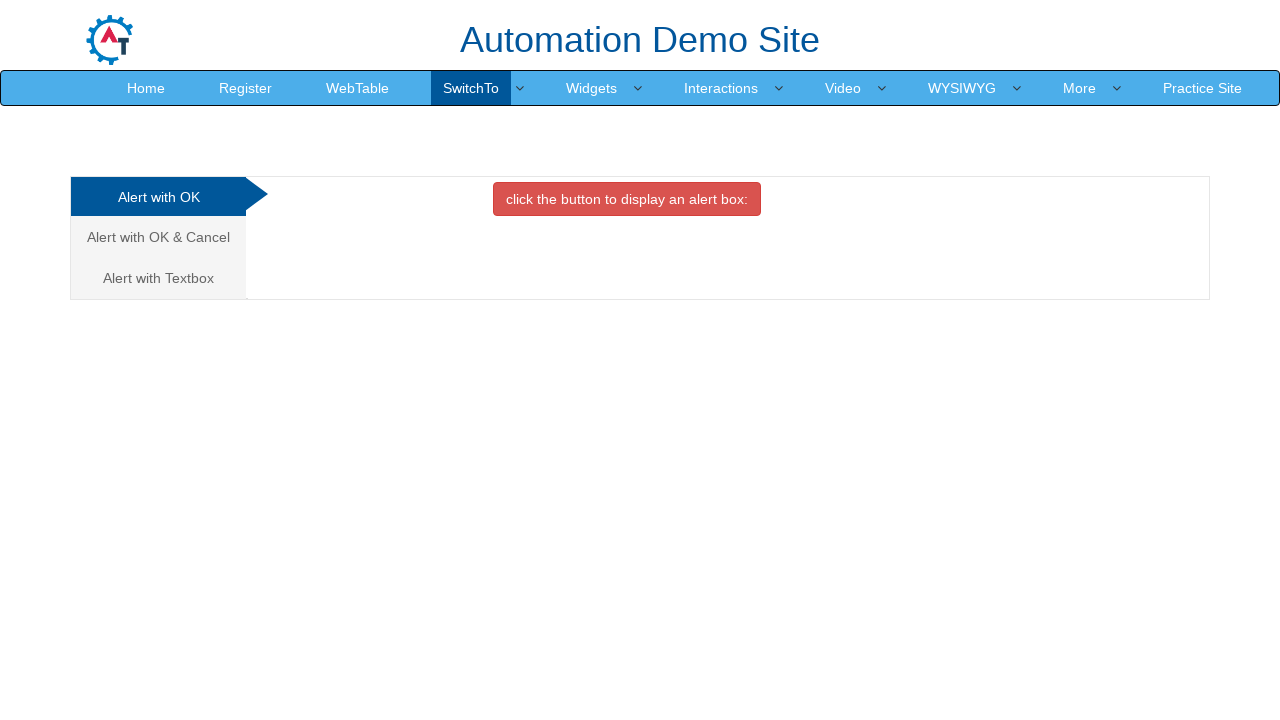

Clicked button to trigger simple alert at (627, 199) on xpath=//button[@onclick="alertbox()"]
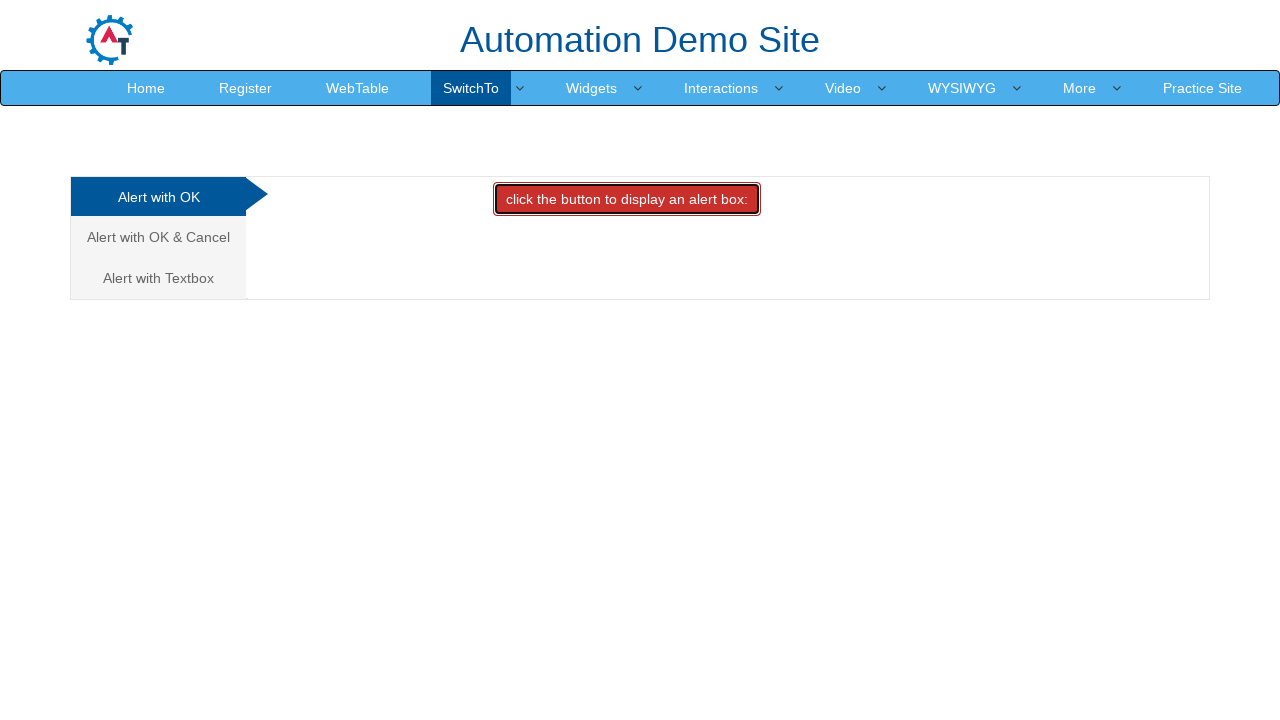

Set up dialog handler to accept alerts
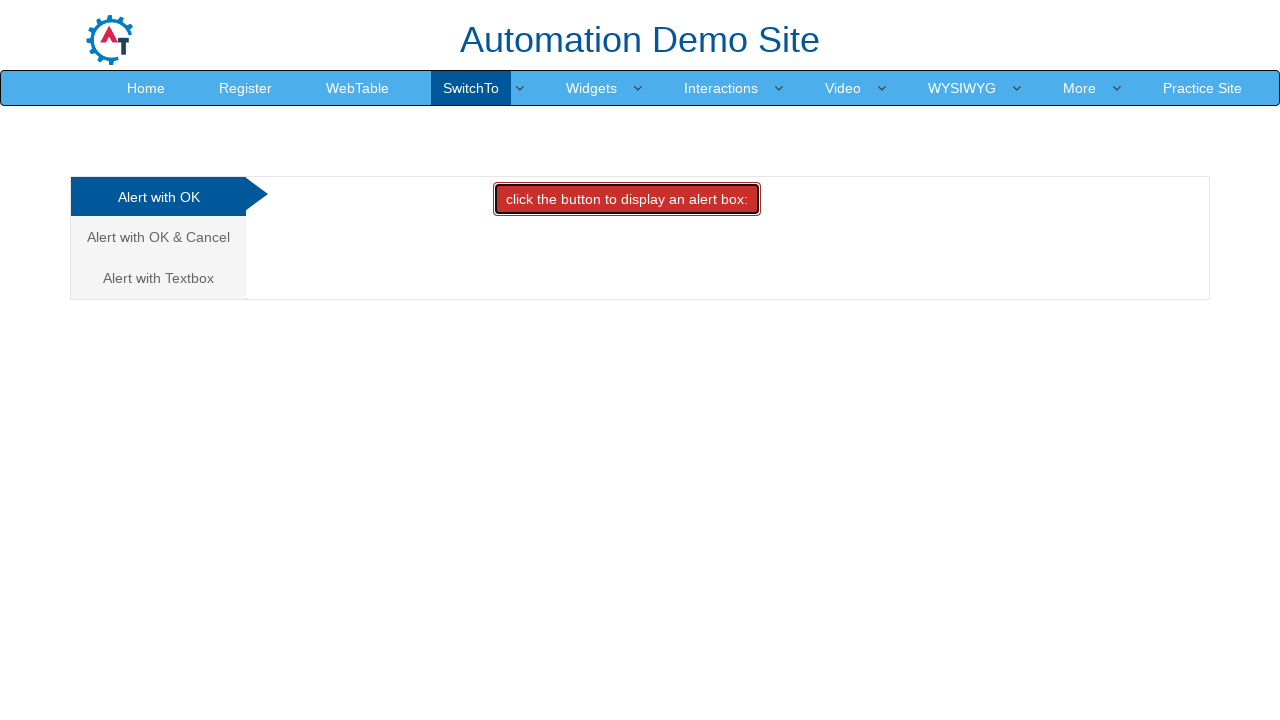

Re-clicked alert button to trigger alert with handler set up at (627, 199) on xpath=//button[@onclick="alertbox()"]
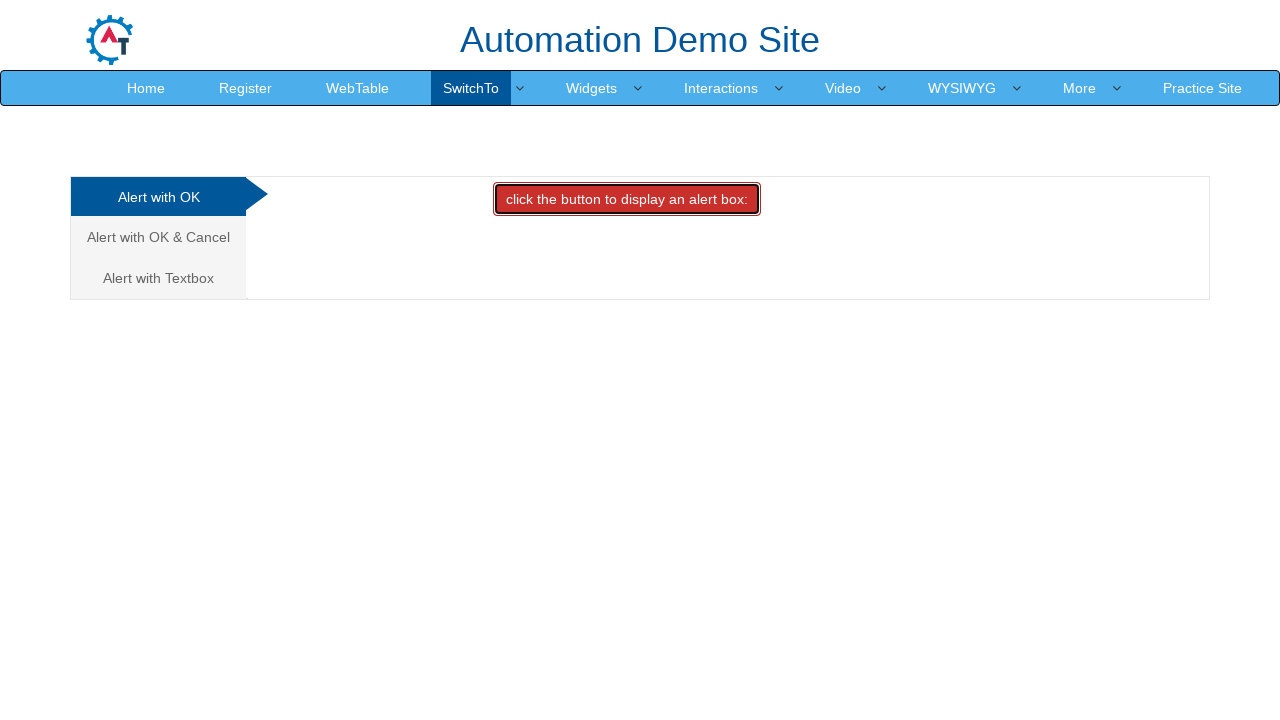

Waited for simple alert to be handled and accepted
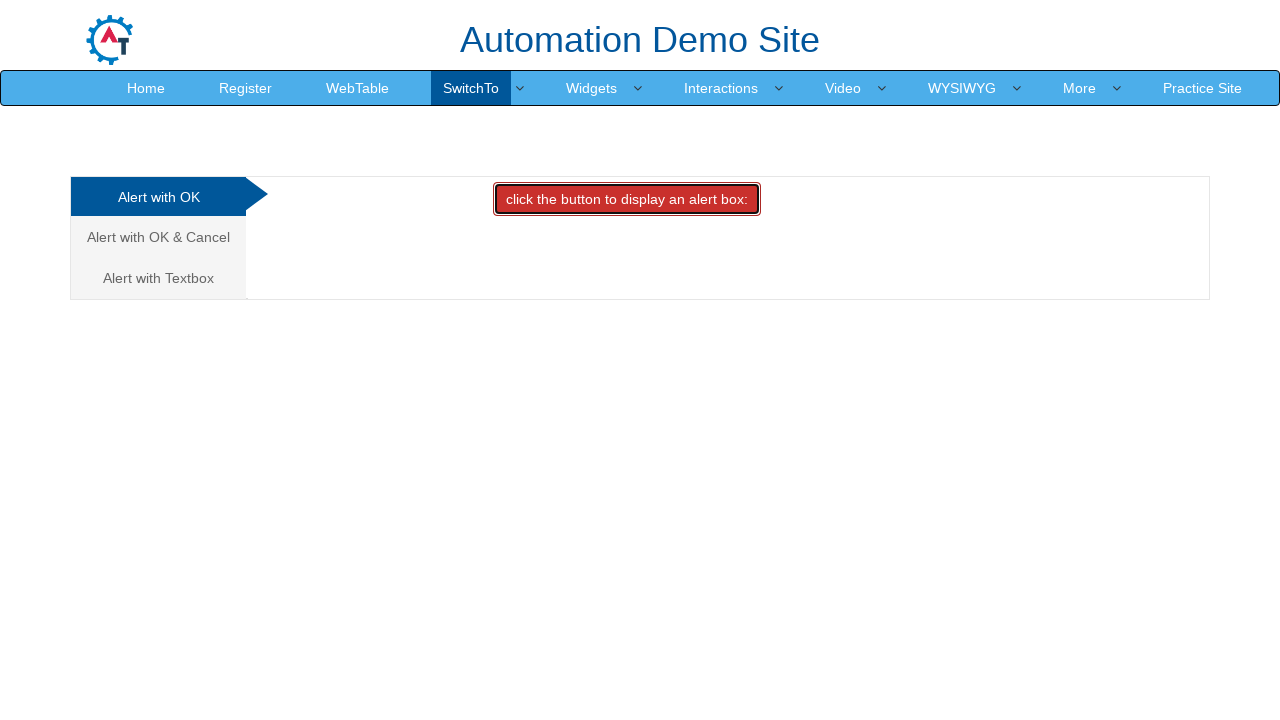

Clicked on the confirm tab at (158, 237) on xpath=//a[@href="#CancelTab"]
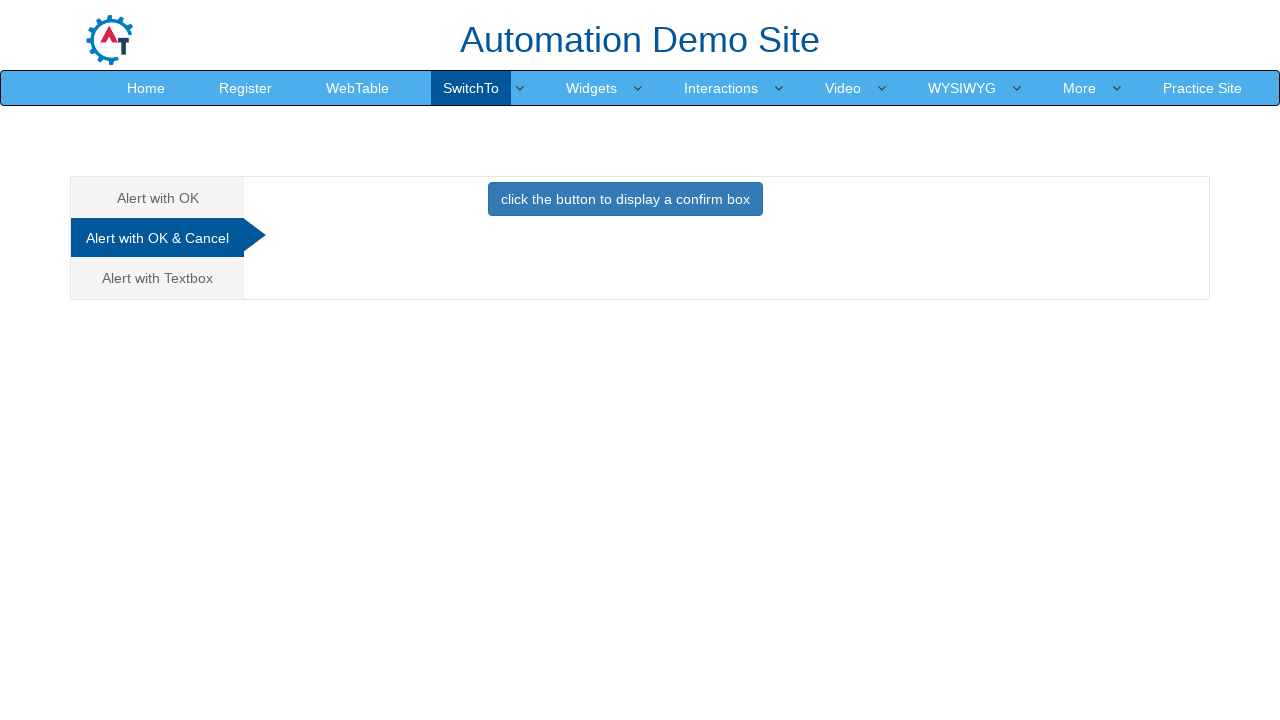

Set up dialog handler to dismiss confirm box
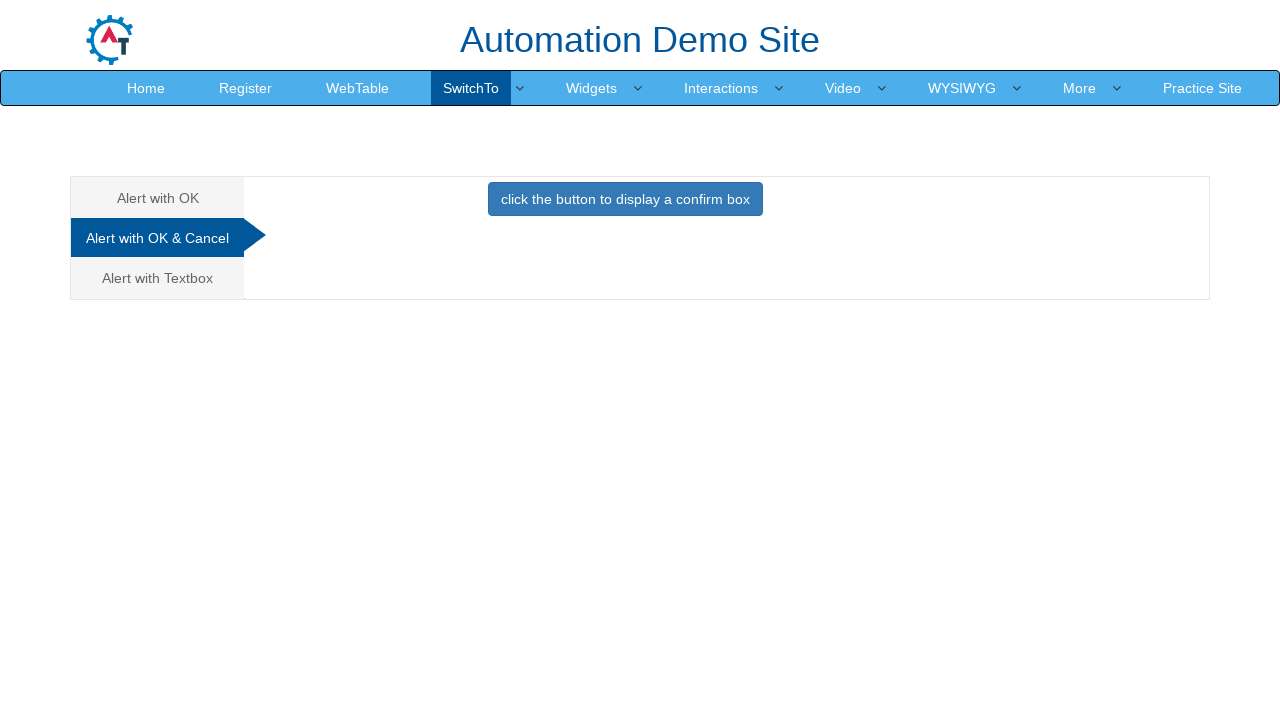

Clicked button to trigger confirm box at (625, 199) on xpath=//button[@onclick="confirmbox()"]
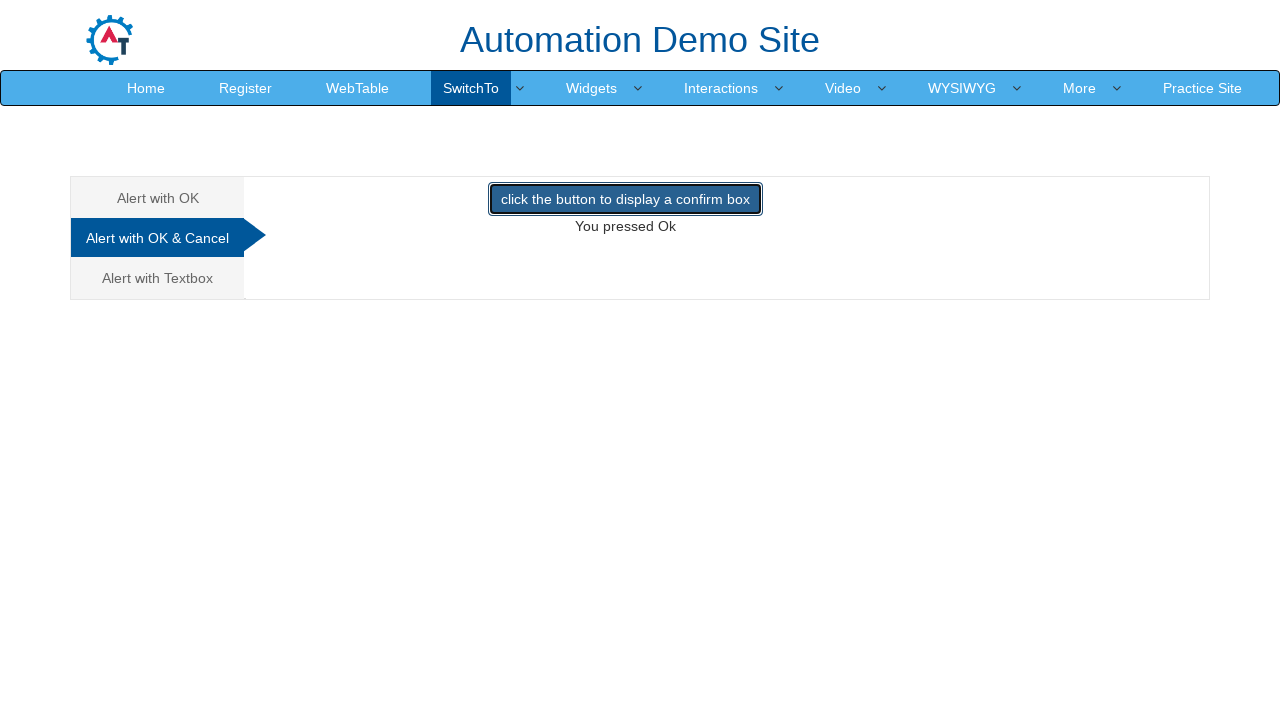

Waited for confirm box to be handled and dismissed
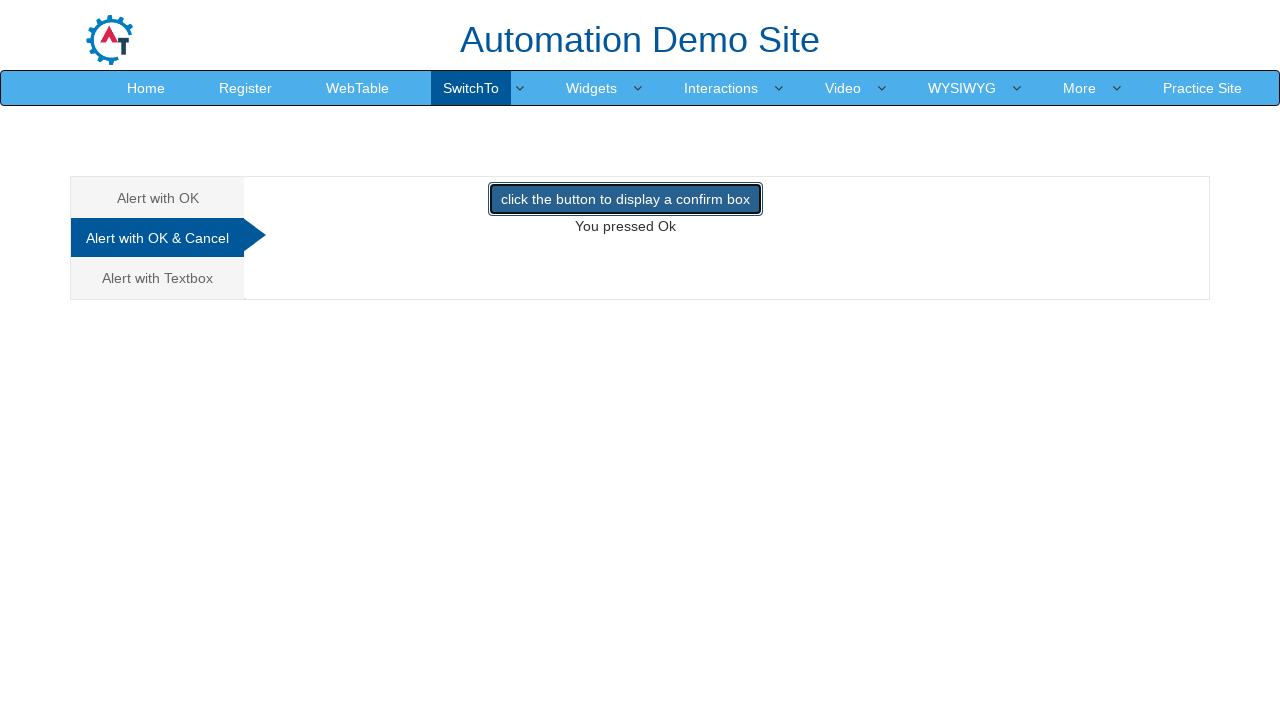

Clicked on the prompt/textbox tab at (158, 278) on xpath=//a[@href="#Textbox"]
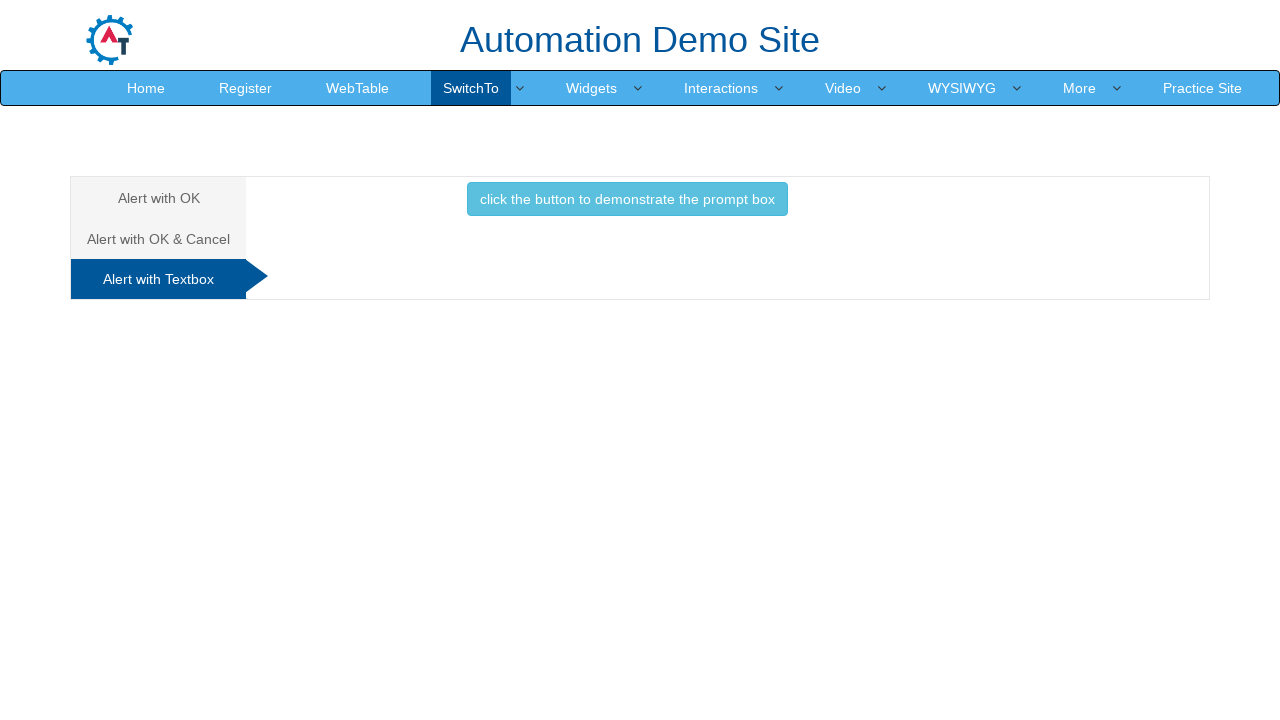

Set up dialog handler to accept prompt with text 'ashok kumar'
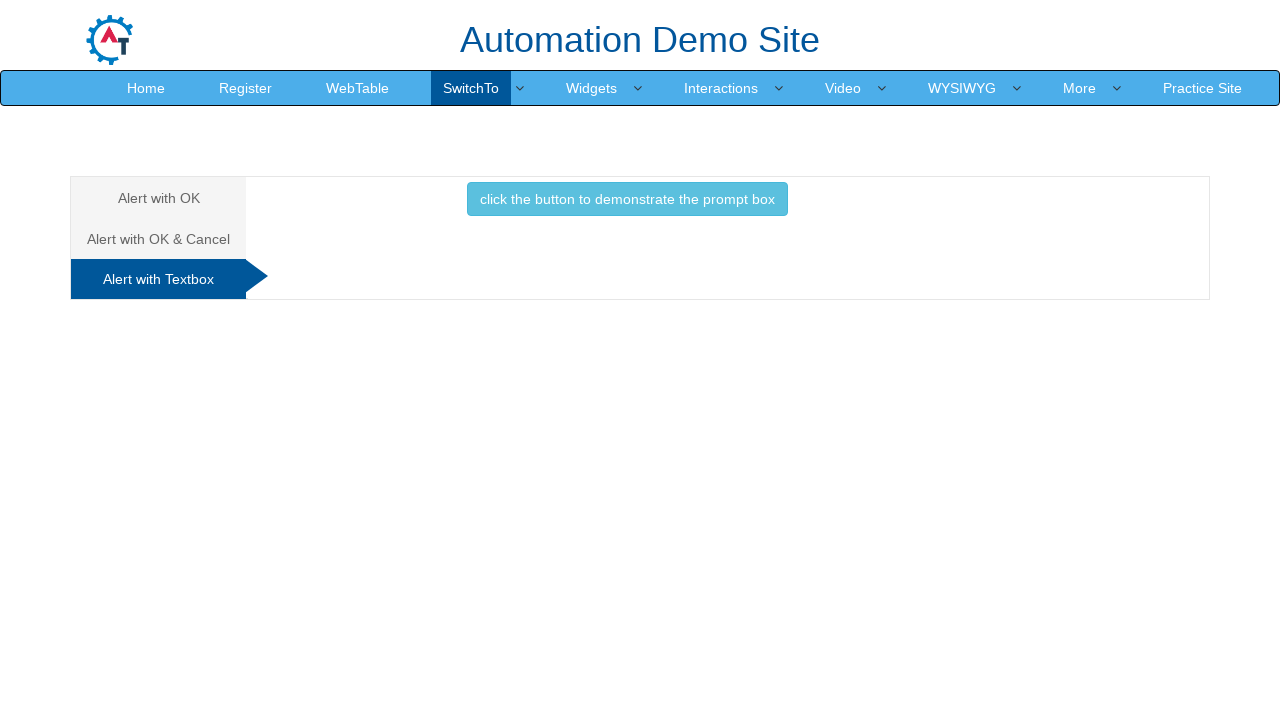

Clicked button to trigger prompt box at (627, 199) on xpath=//button[@onclick="promptbox()"]
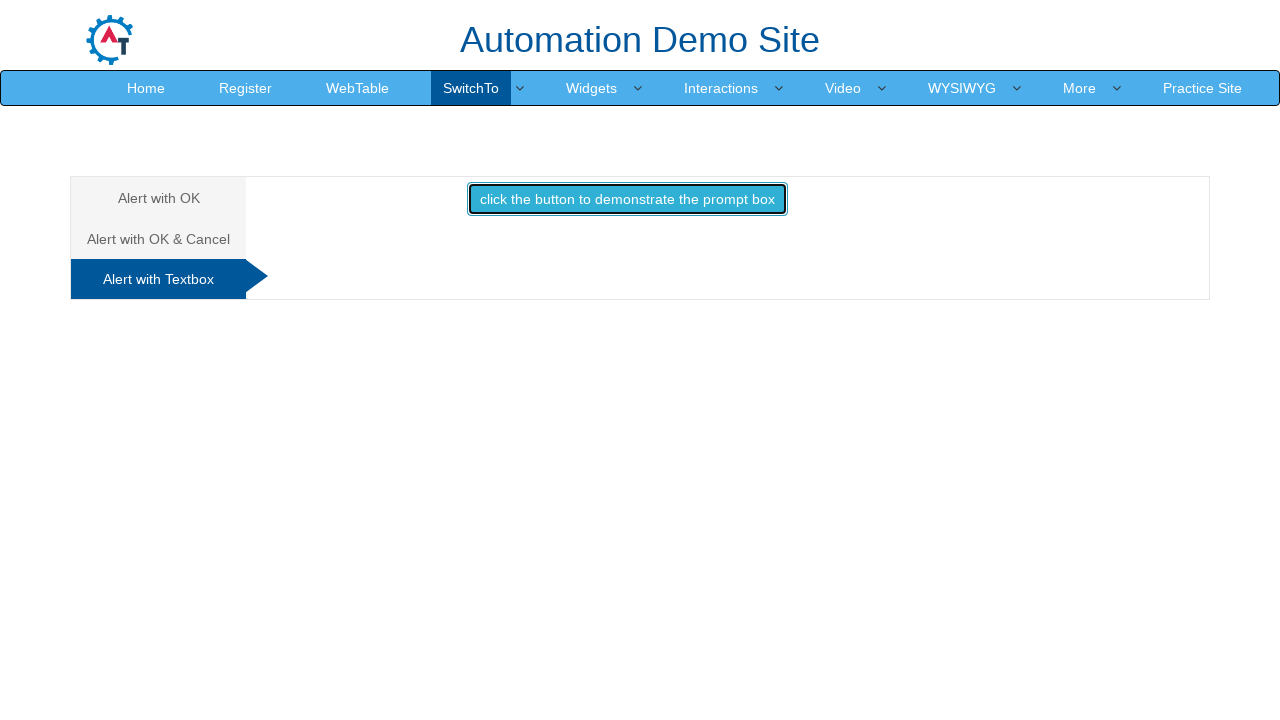

Waited for prompt box to be handled and accepted with entered text
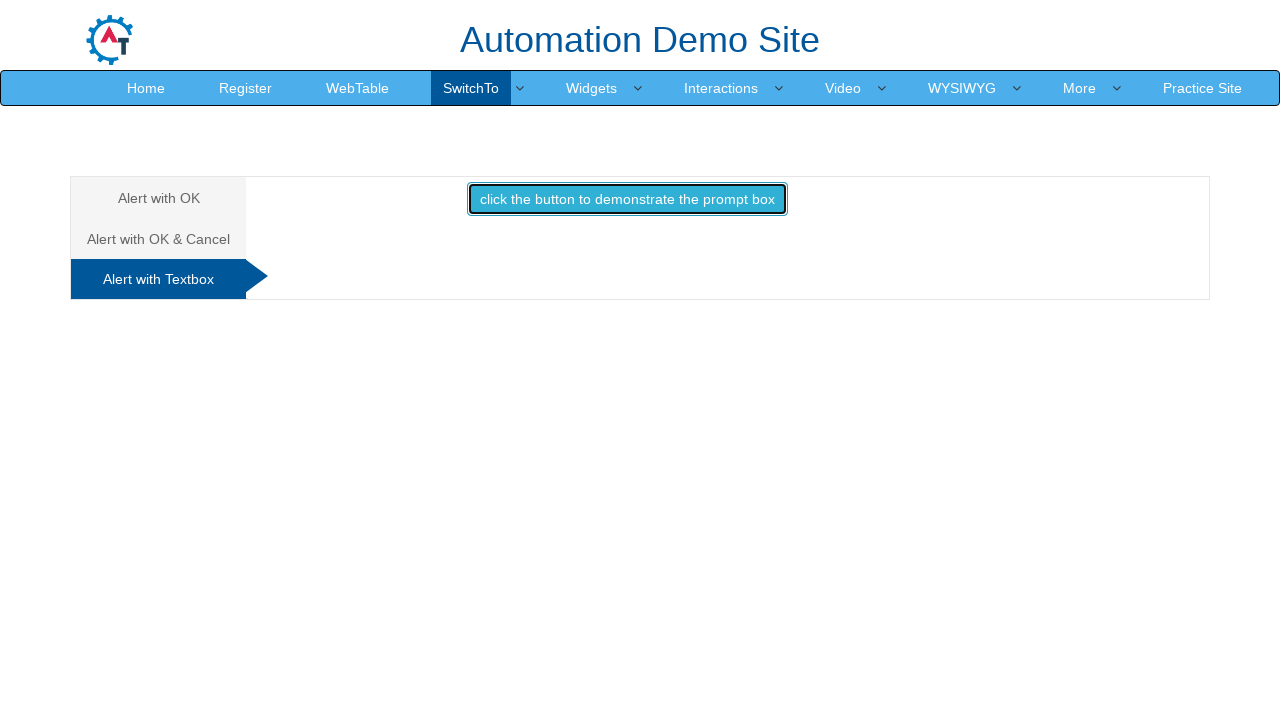

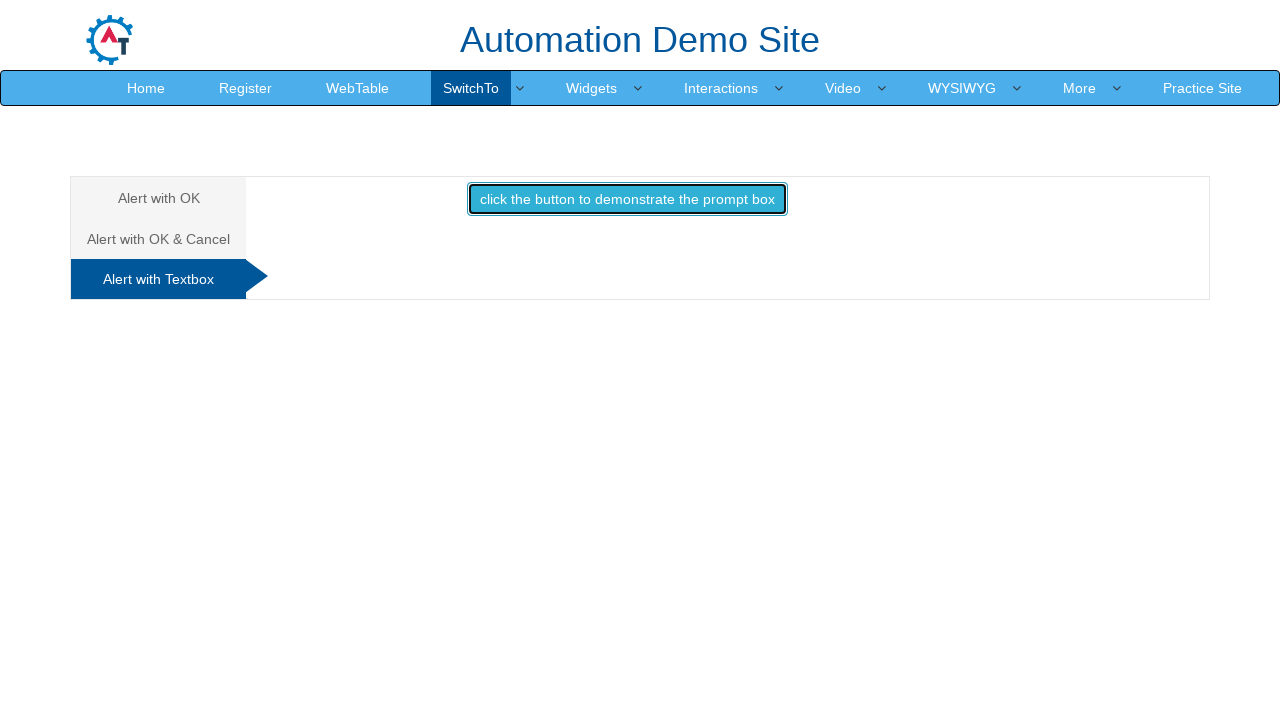